Tests JavaScript alert interactions on demoqa.com by clicking alert buttons, accepting alerts, and entering text into a prompt alert

Starting URL: https://demoqa.com/alerts

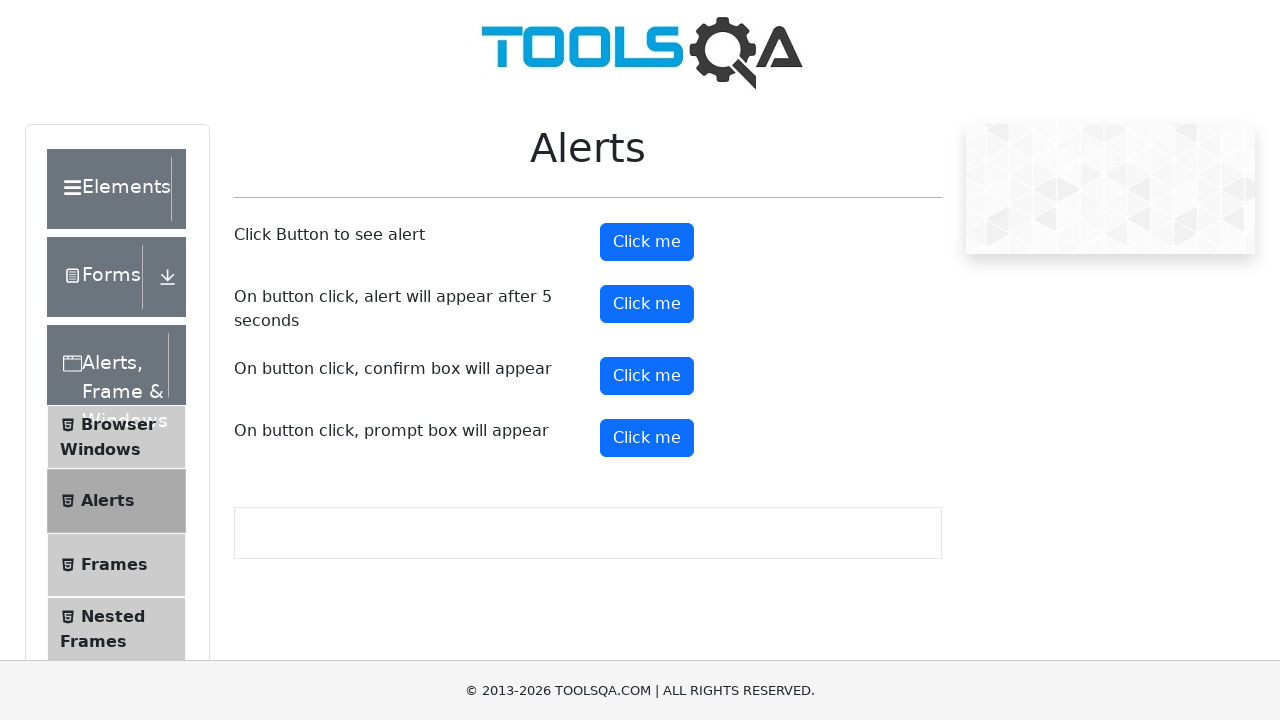

Clicked alert button and accepted the alert dialog at (647, 242) on #alertButton
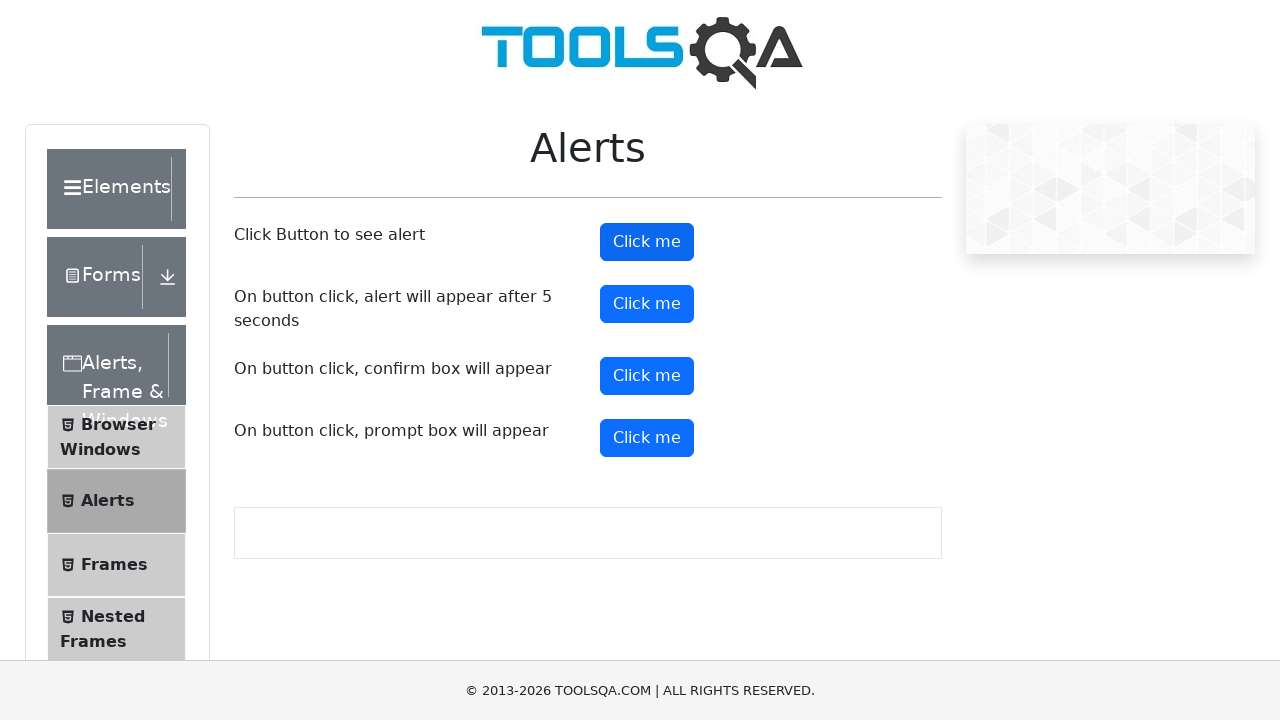

Waited for alert interaction to complete
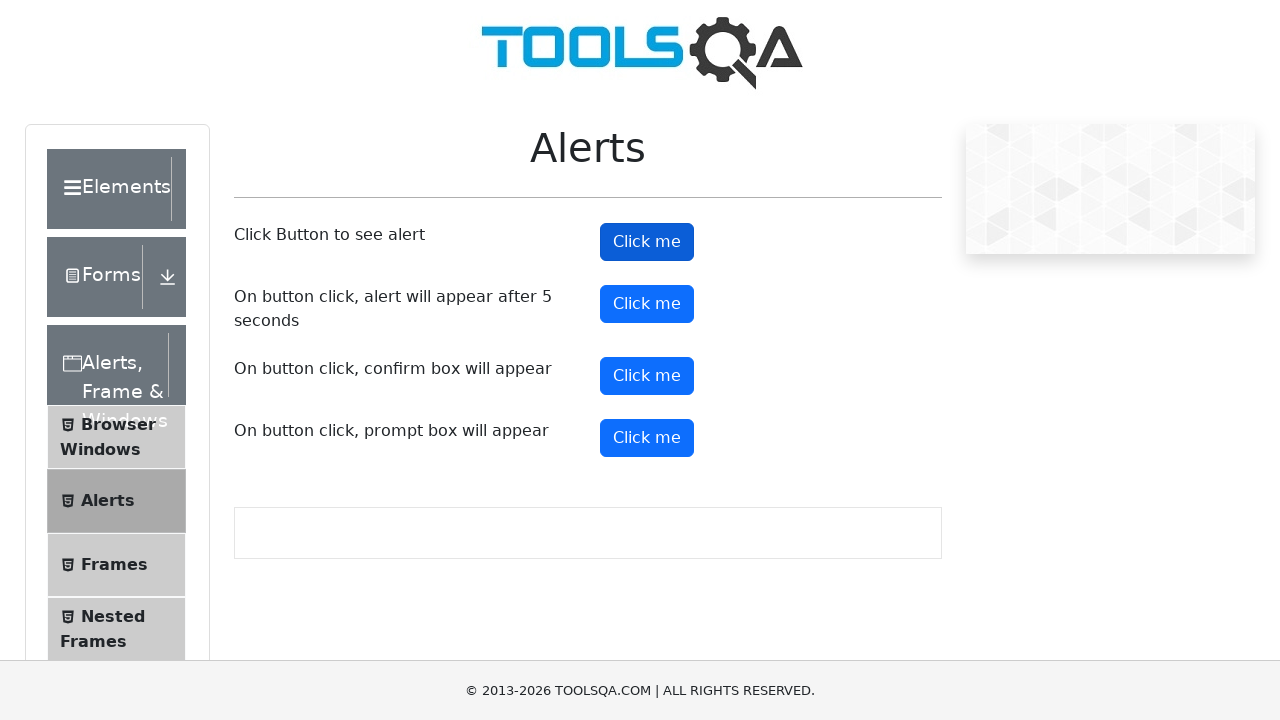

Clicked prompt button and entered 'Hello' into the prompt dialog at (647, 438) on #promtButton
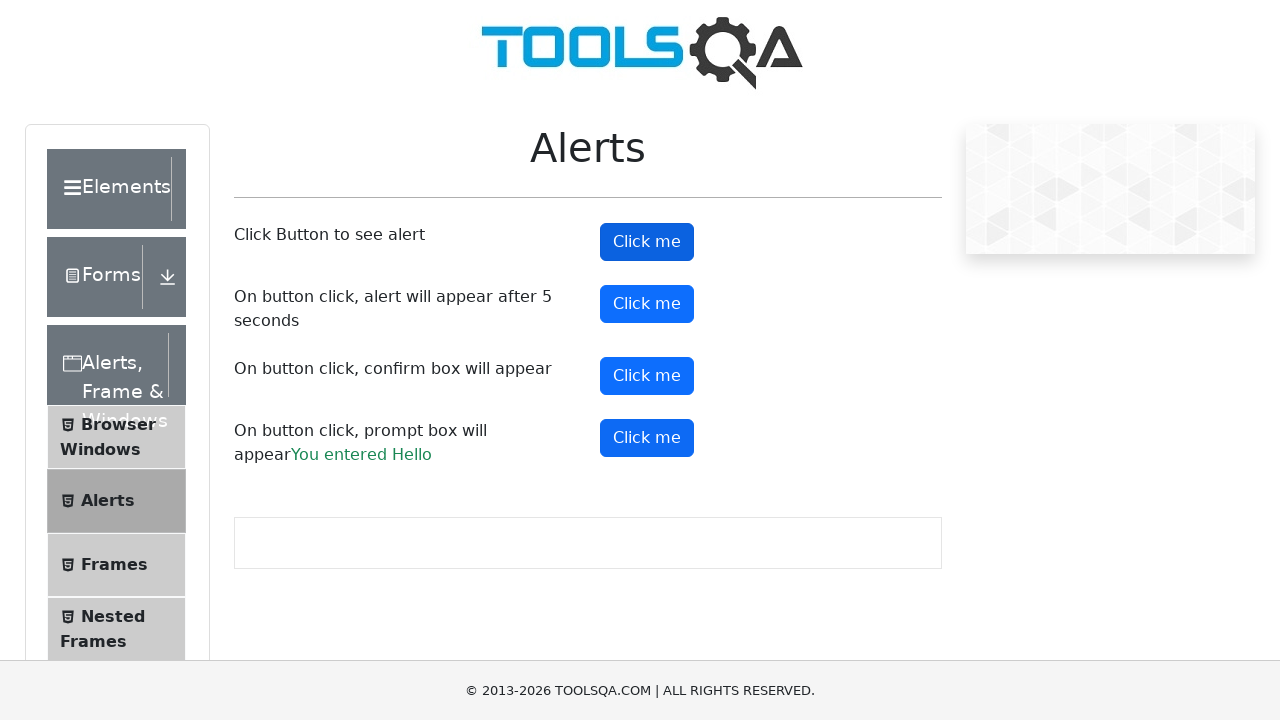

Waited for prompt interaction to complete
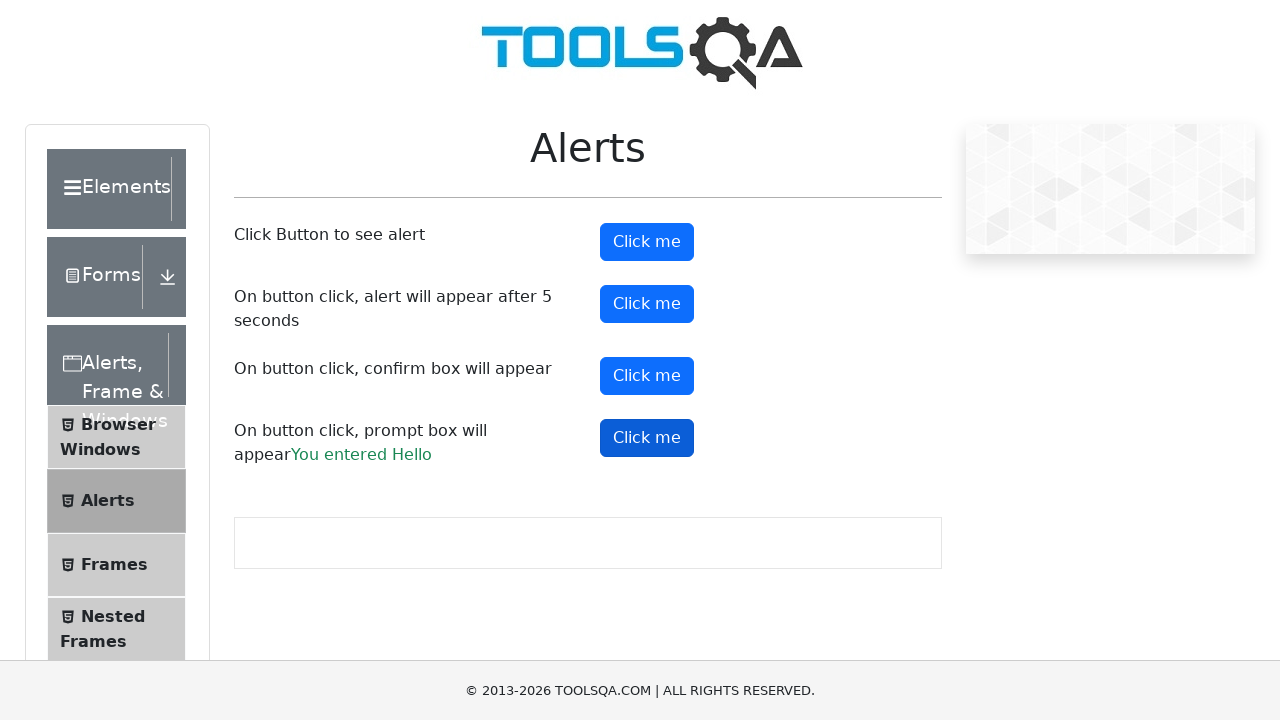

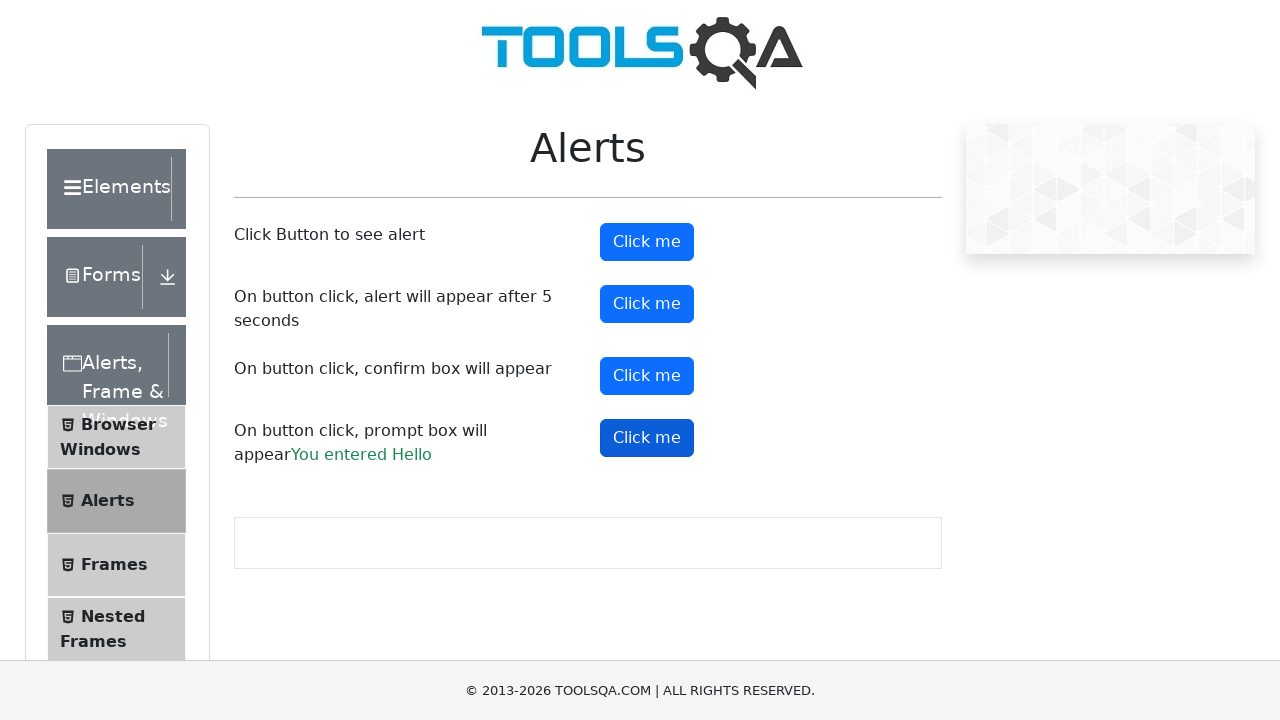